Opens the Sign Up modal by clicking the Sign up navigation link

Starting URL: https://www.demoblaze.com

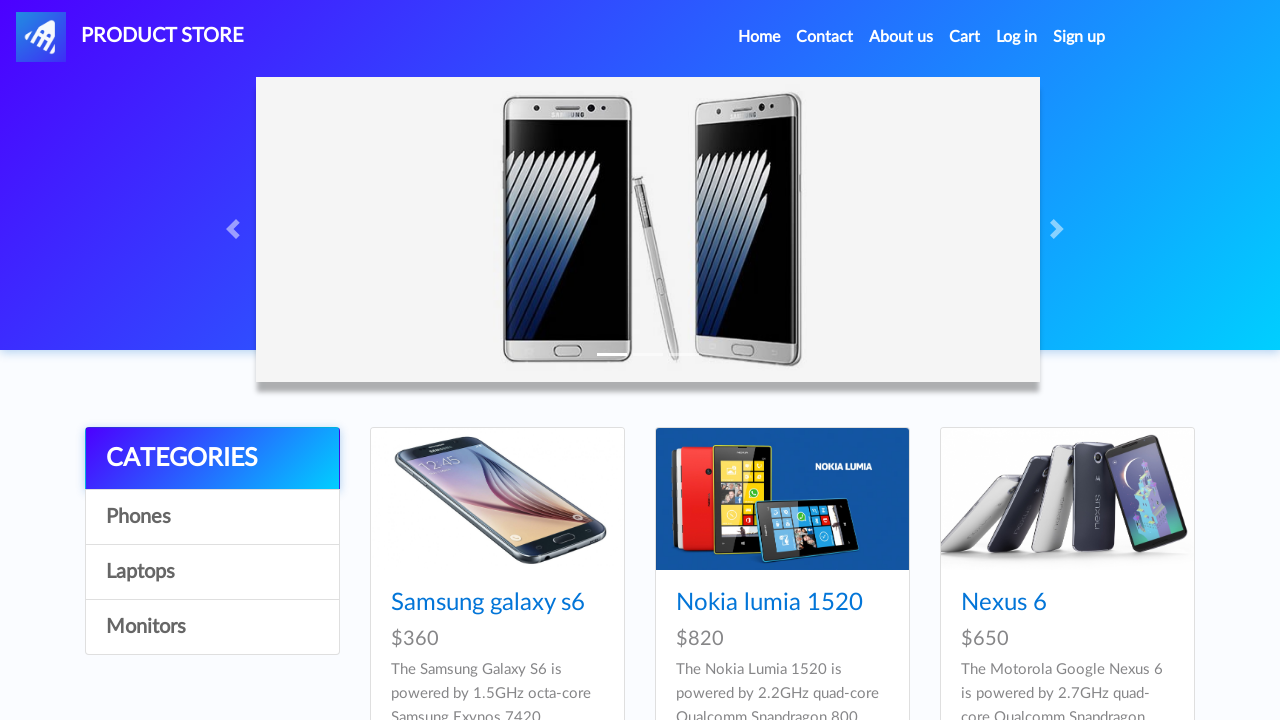

Navigated to https://www.demoblaze.com
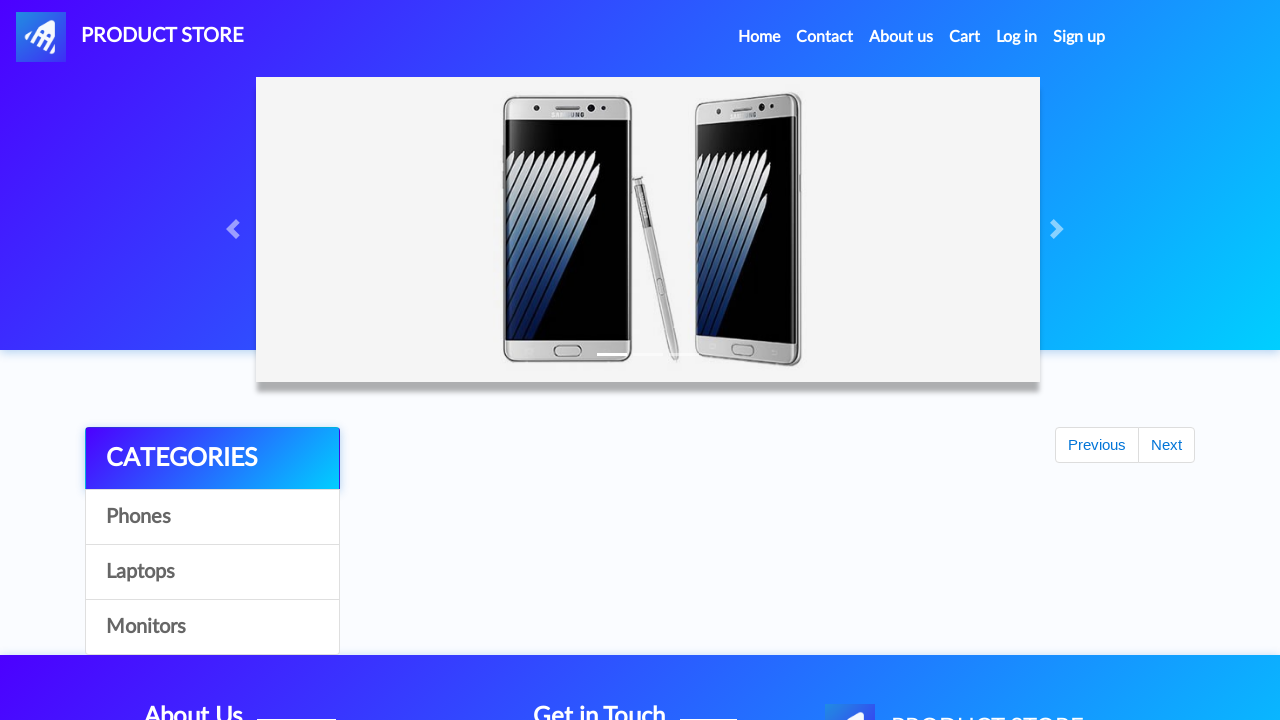

Clicked Sign up navigation link to open Sign Up modal at (1079, 37) on a:has-text('Sign up')
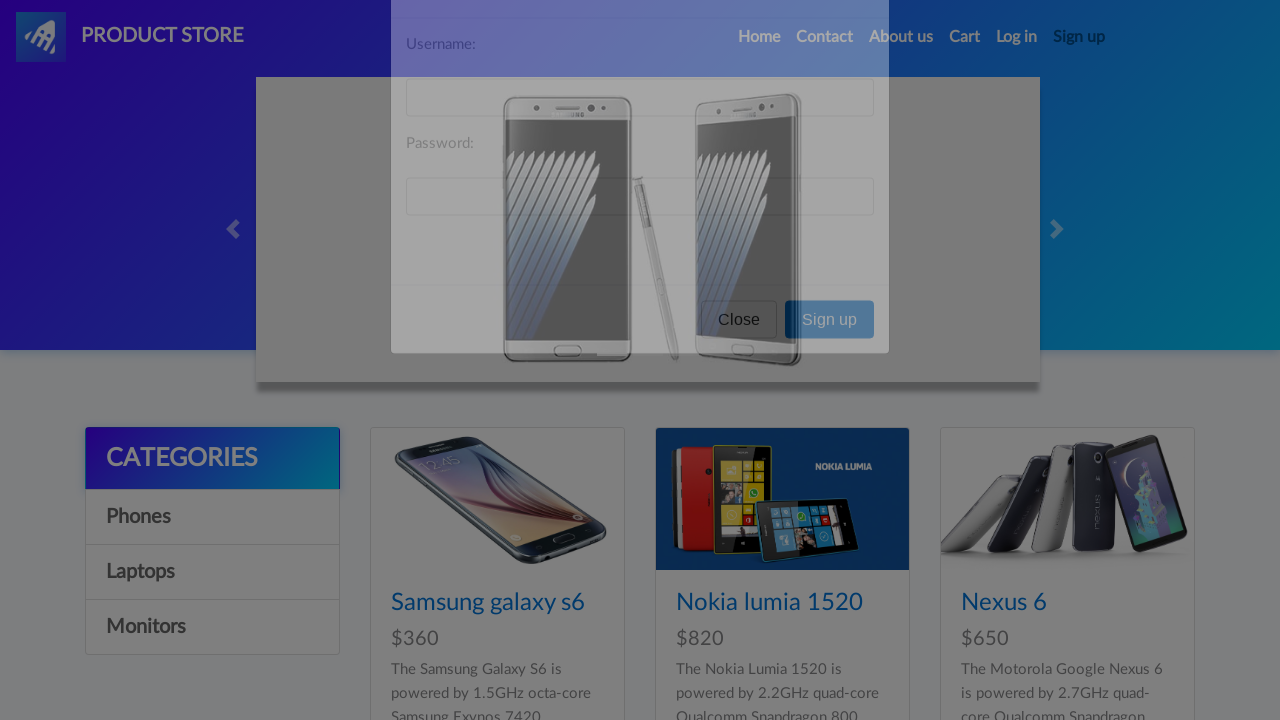

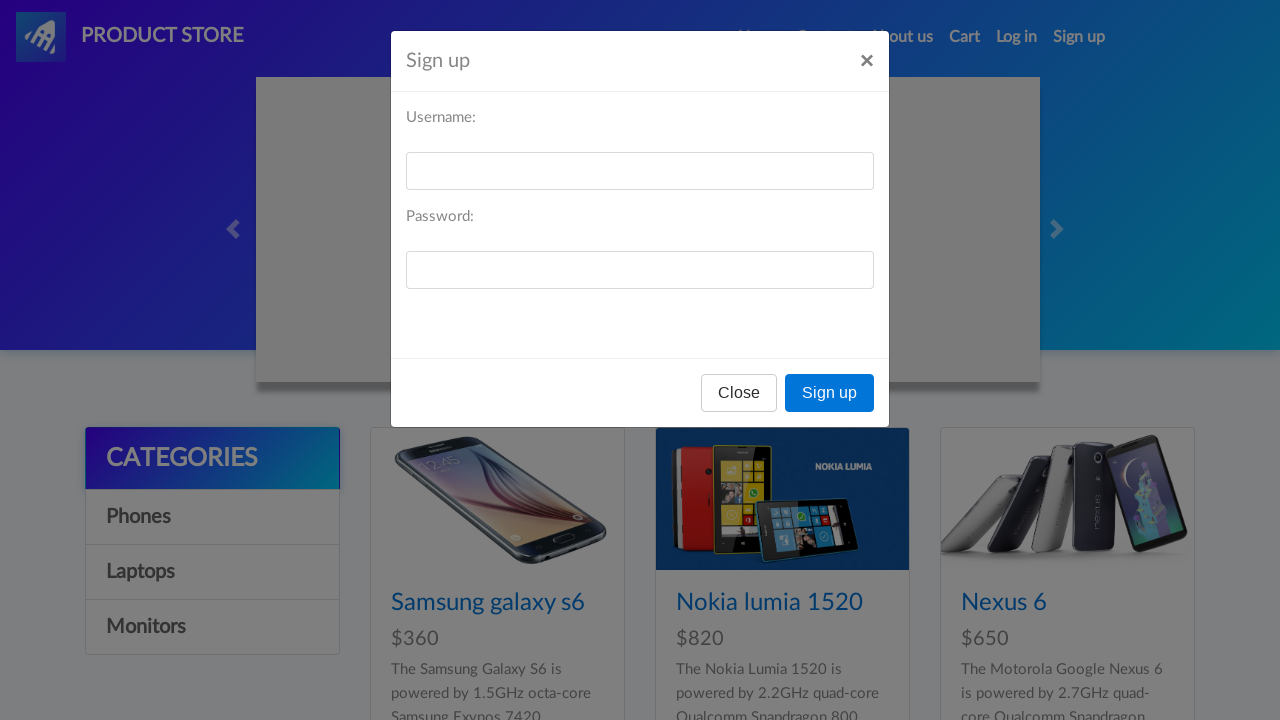